Navigates to the vtiger CRM demo page and verifies the page title loads correctly

Starting URL: https://demo.vtiger.com/vtigercrm/

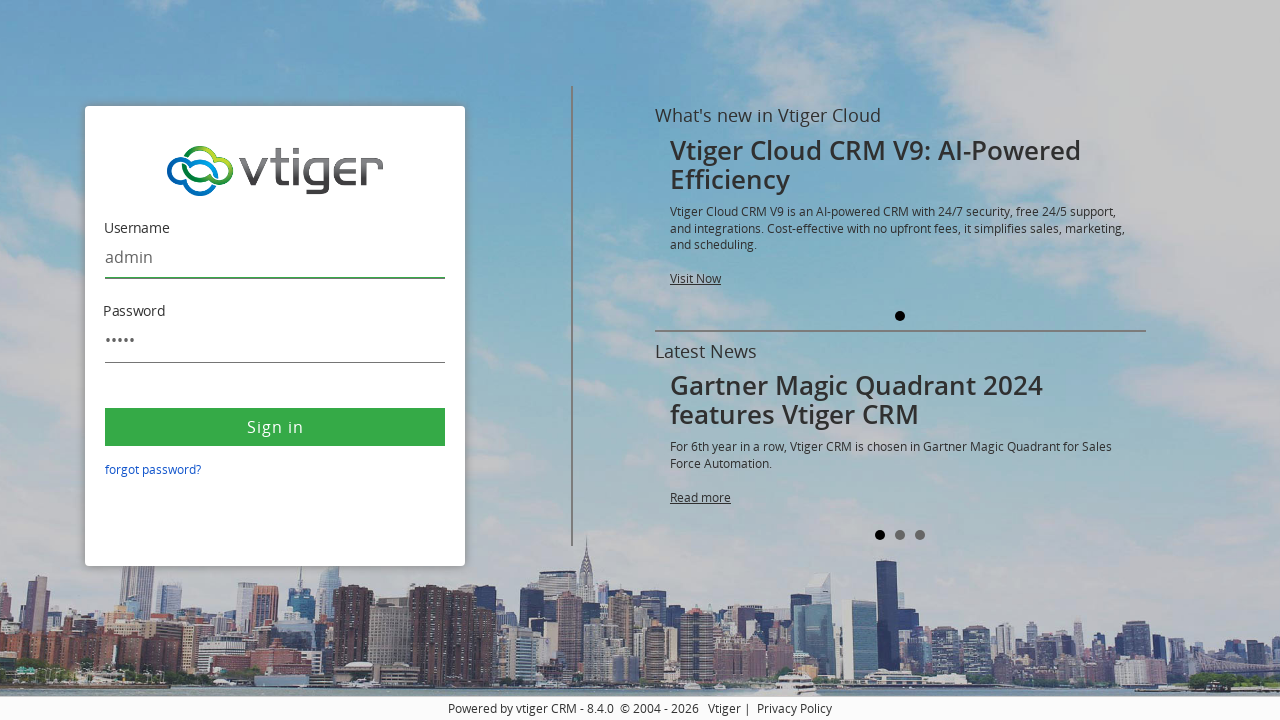

Waited for page to reach domcontentloaded state
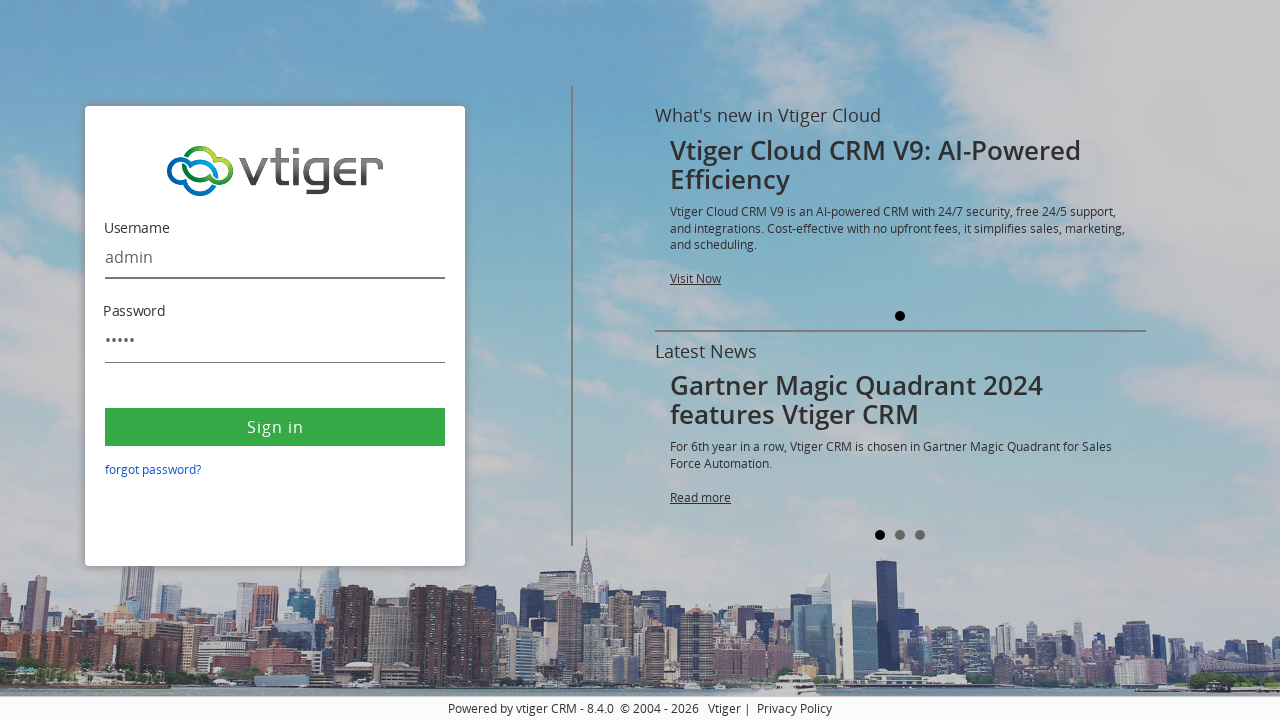

Retrieved page title: vtiger
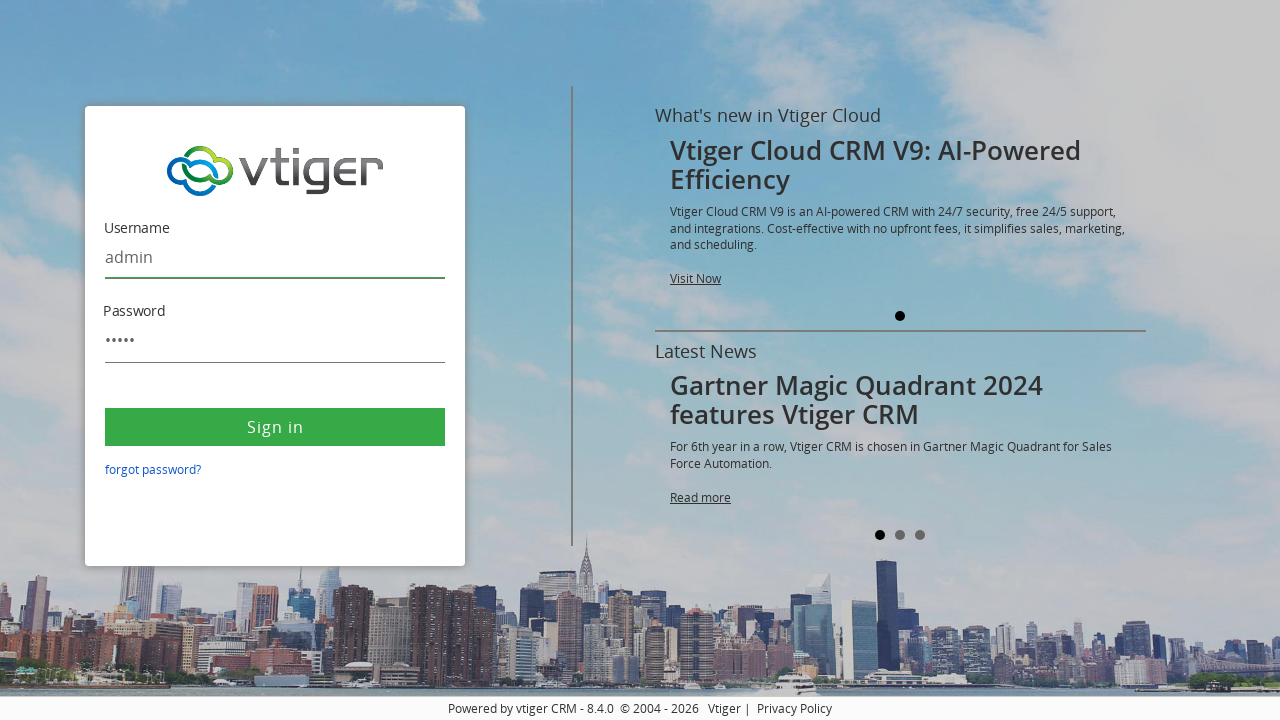

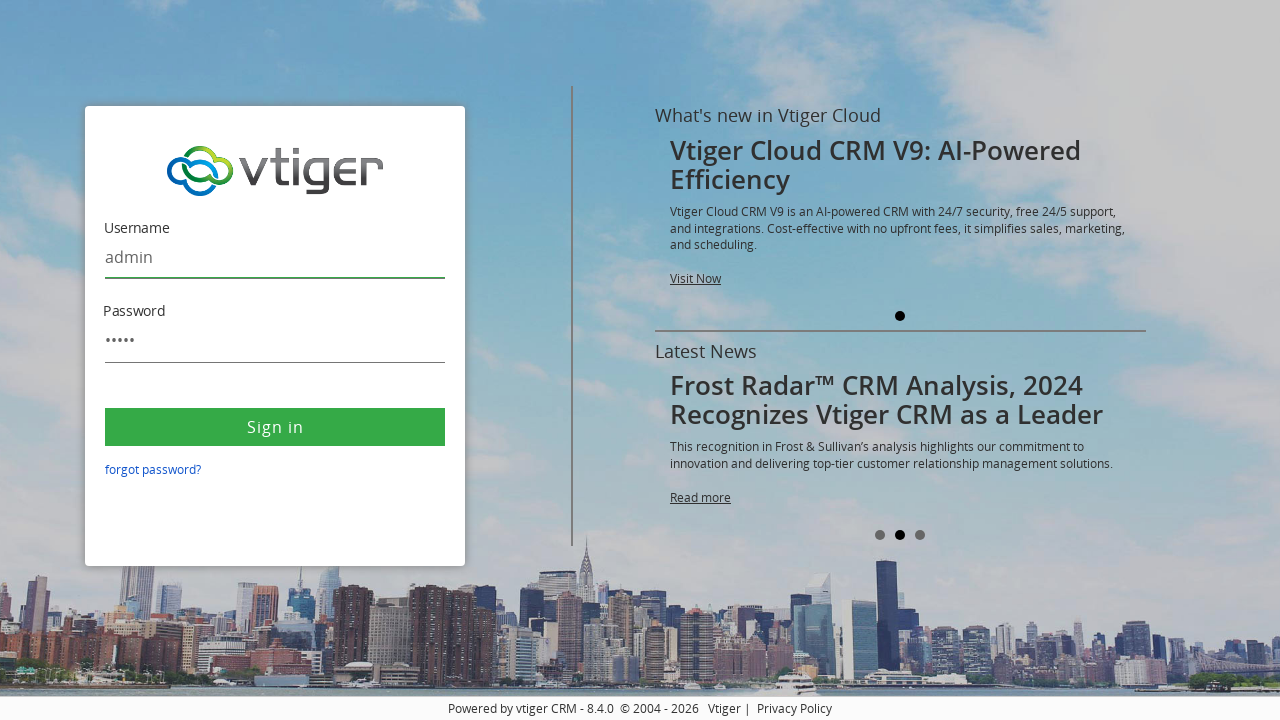